Navigates to the Time and Date world clock page and verifies that the dynamic web table with city/time data is displayed and contains rows with data.

Starting URL: https://www.timeanddate.com/worldclock/

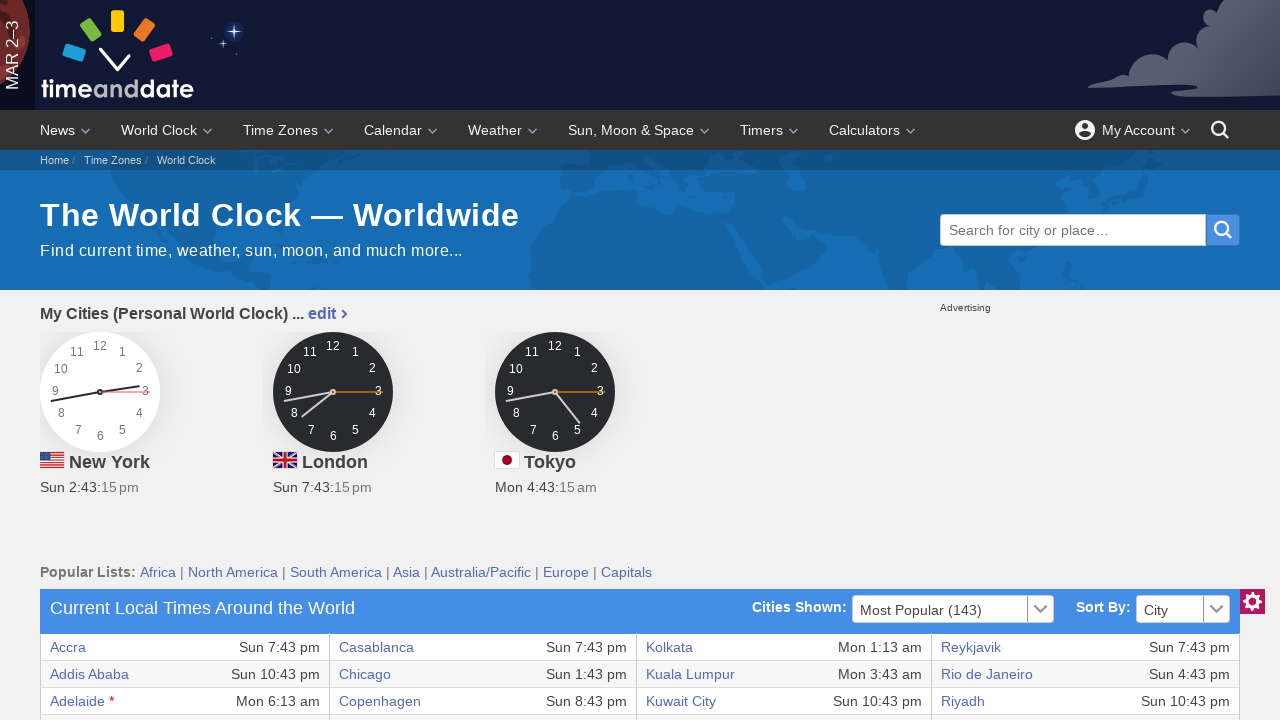

Navigated to Time and Date world clock page
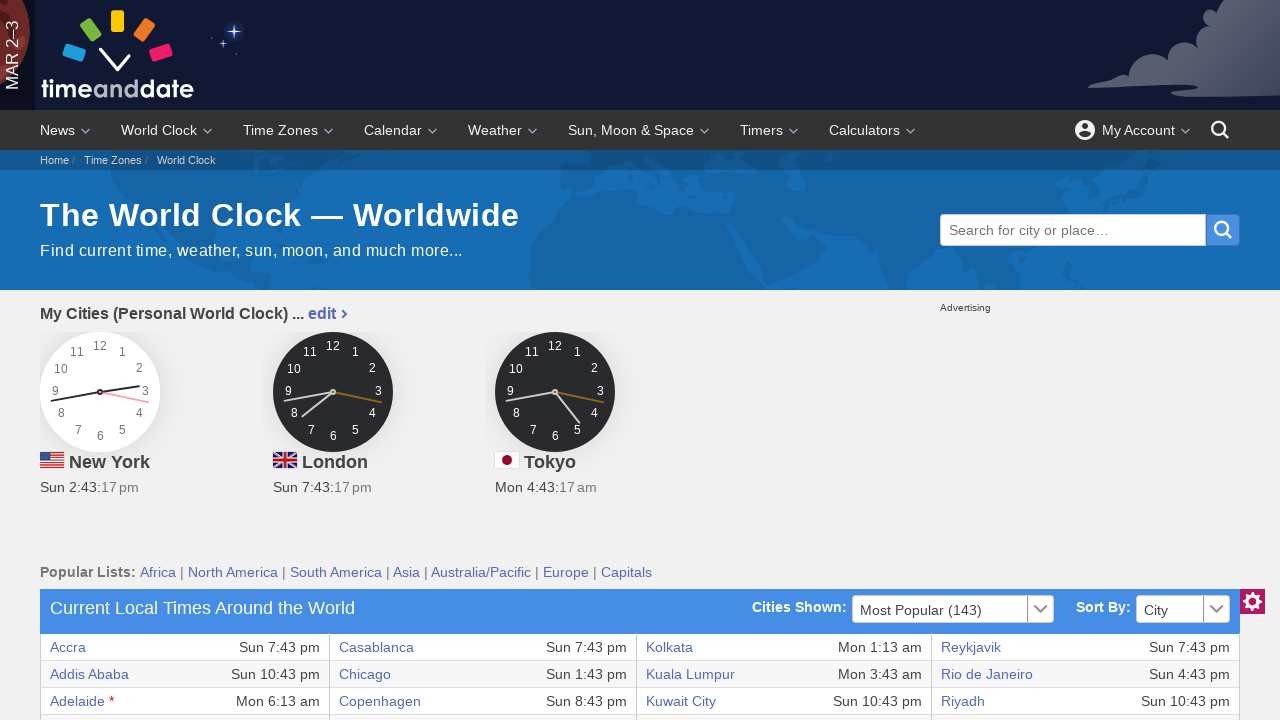

Web table section loaded
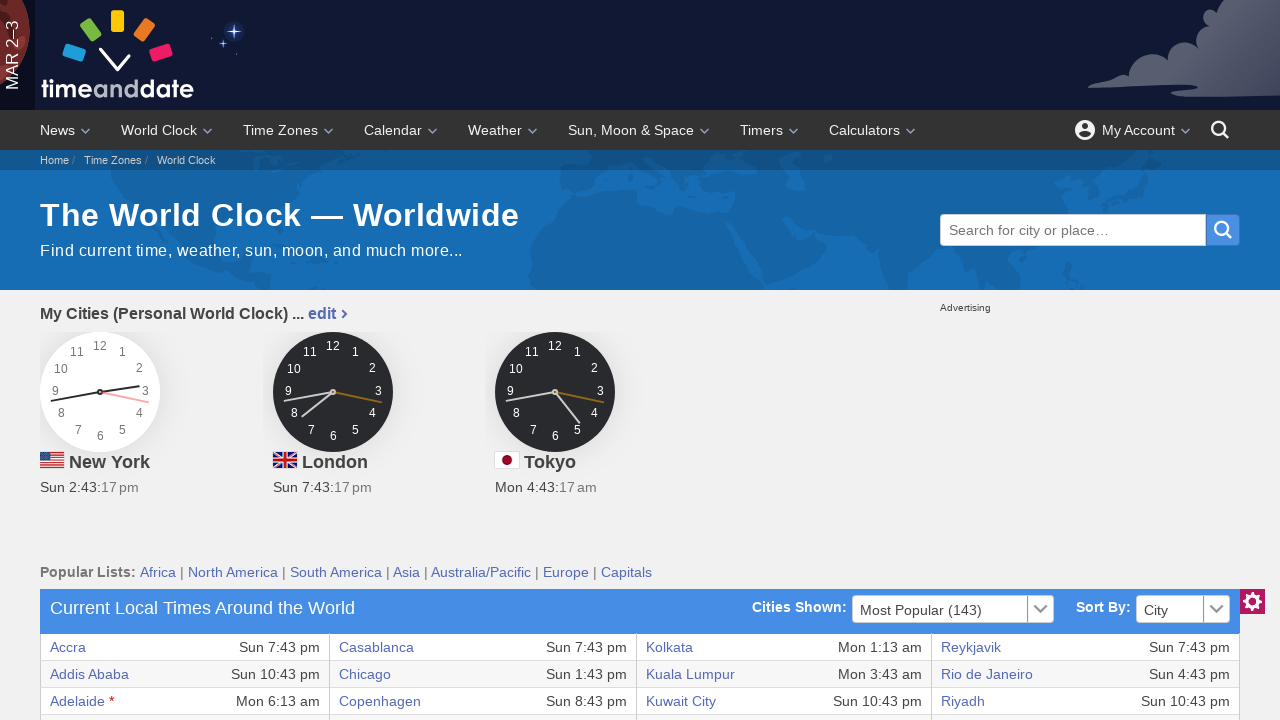

Table rows found in web table
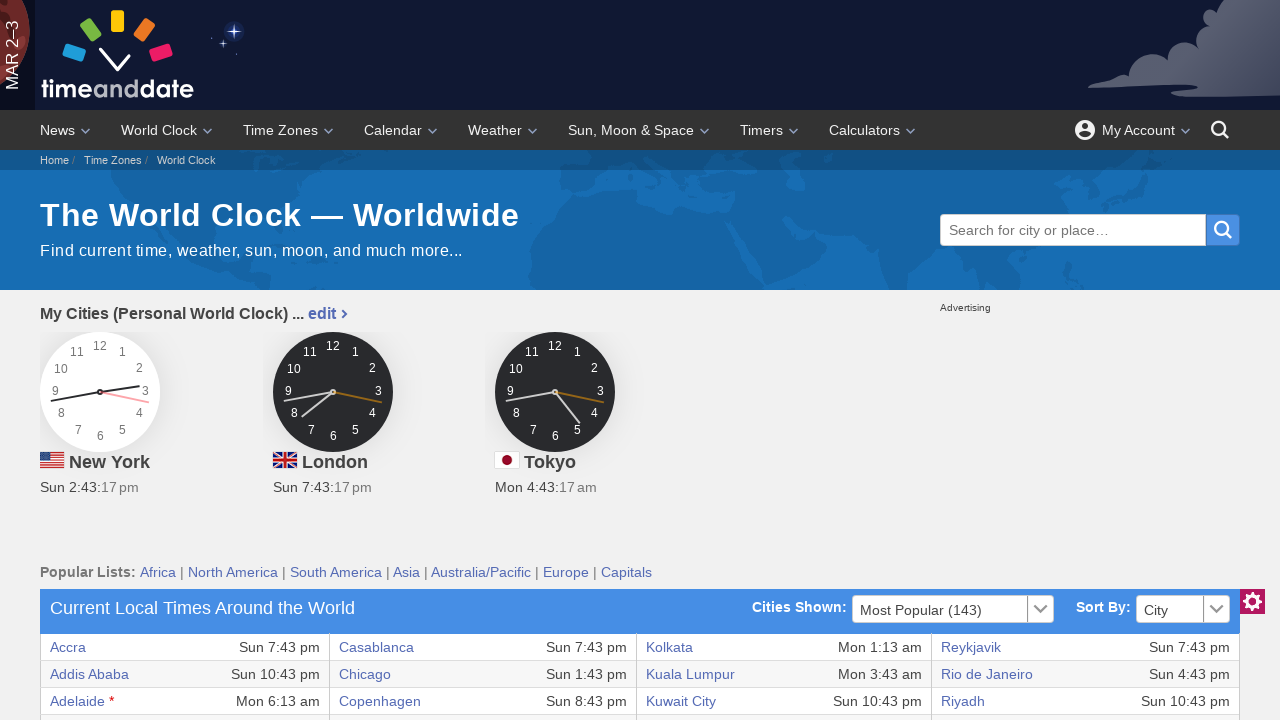

Table cells with data verified in web table
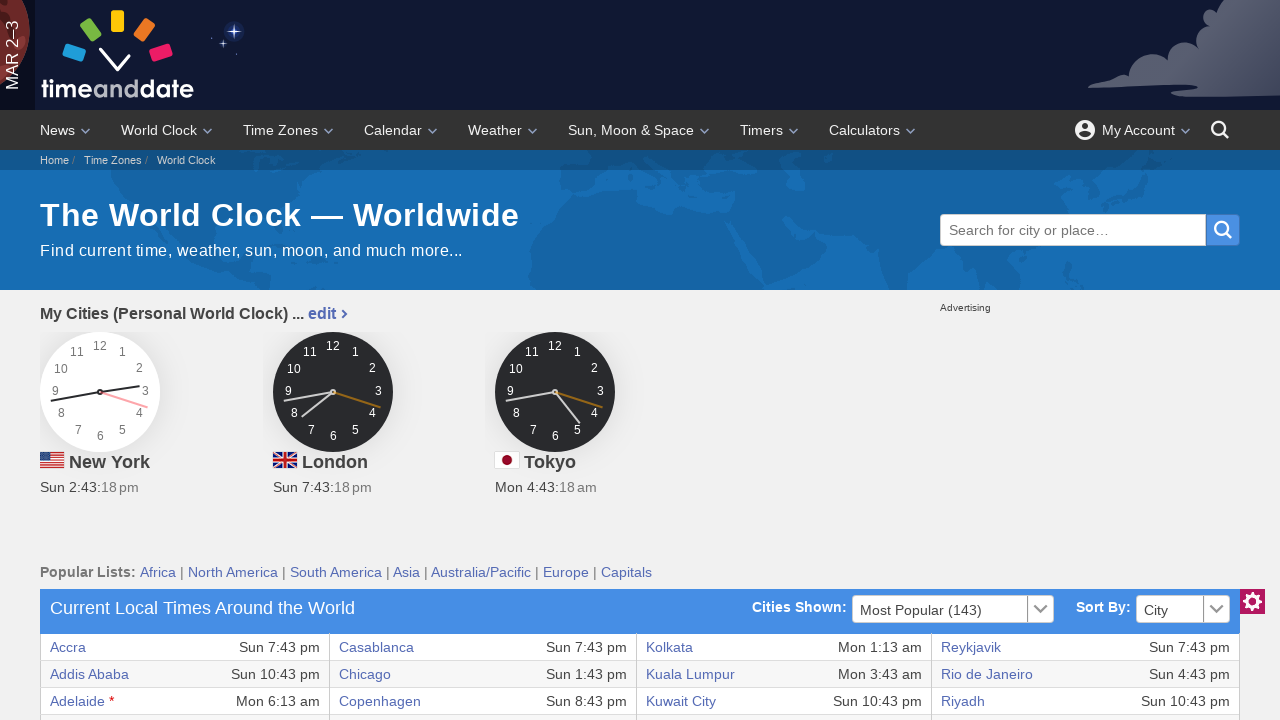

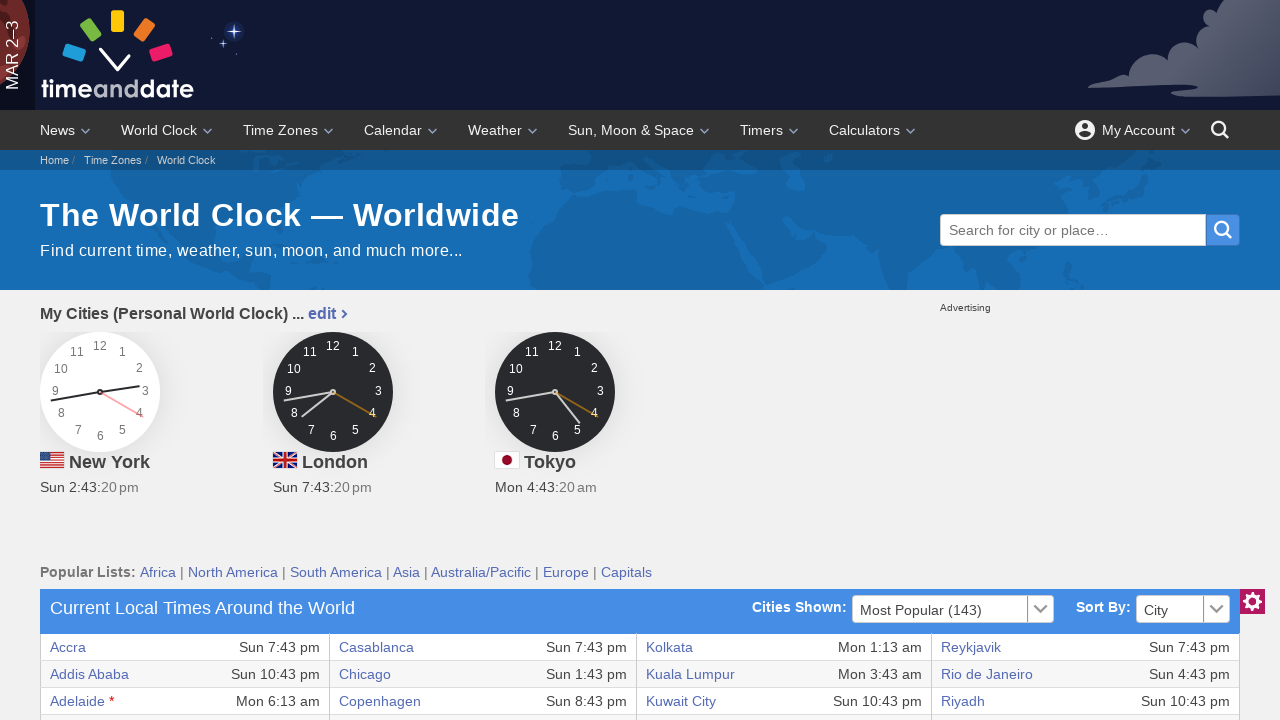